Tests adding a product to cart by searching through the product list for "Cucumber" and clicking the ADD TO CART button for that item

Starting URL: https://rahulshettyacademy.com/seleniumPractise/

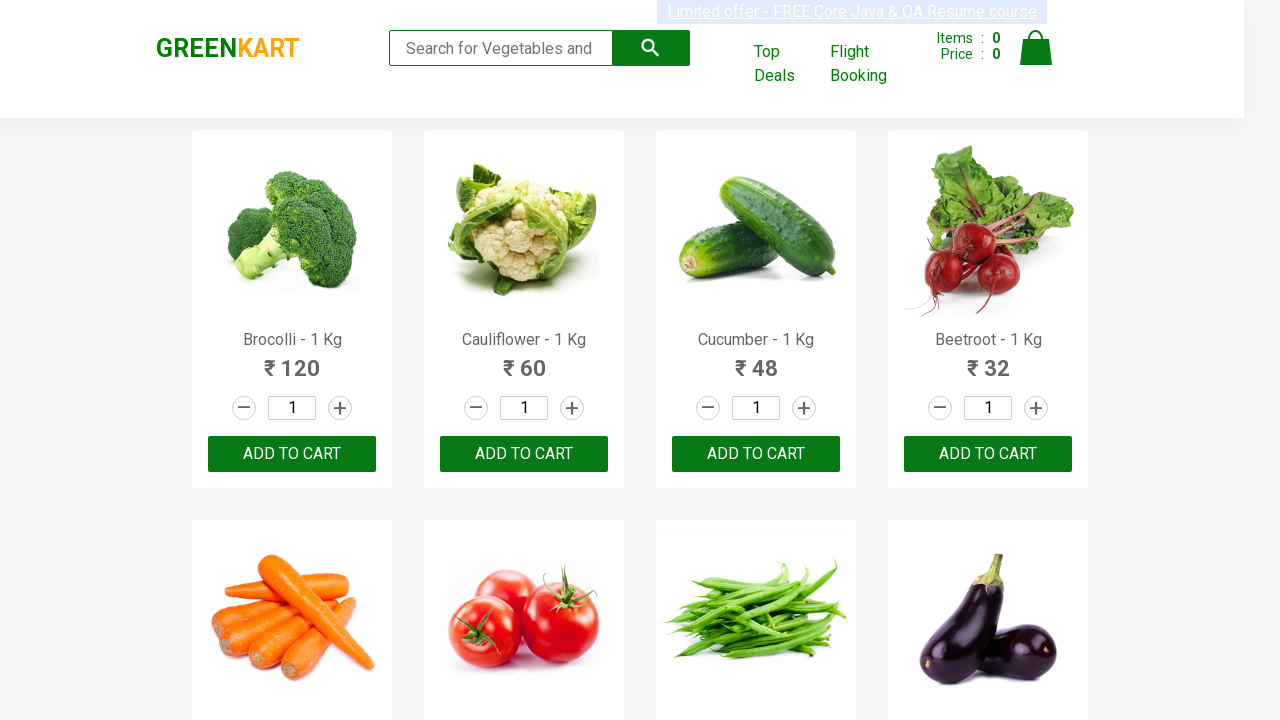

Waited for product list to load
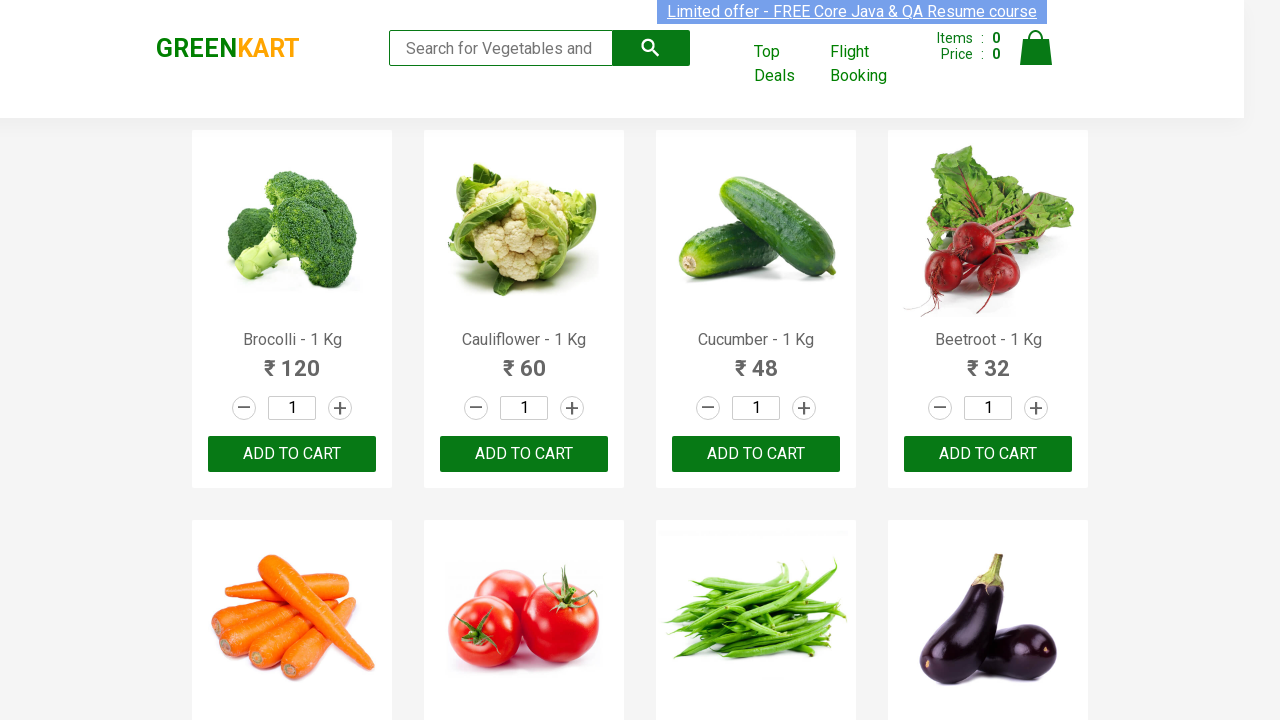

Retrieved all product name elements from the page
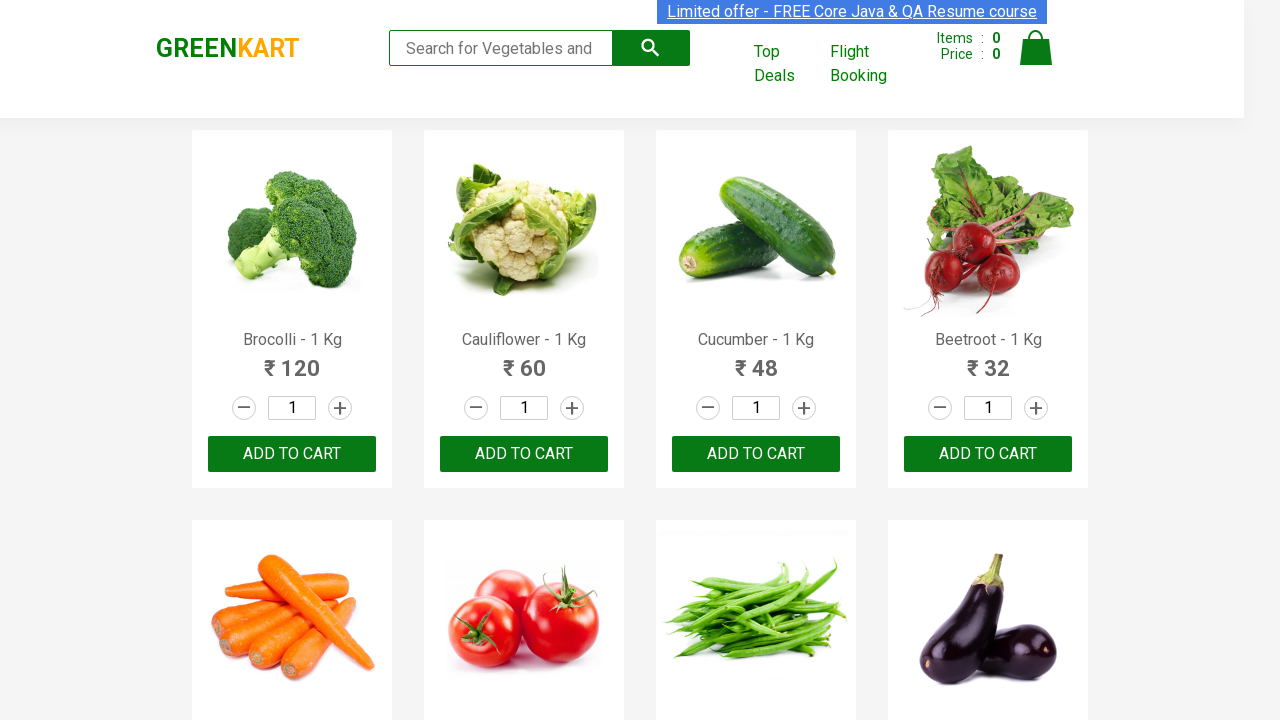

Retrieved product name: Brocolli - 1 Kg
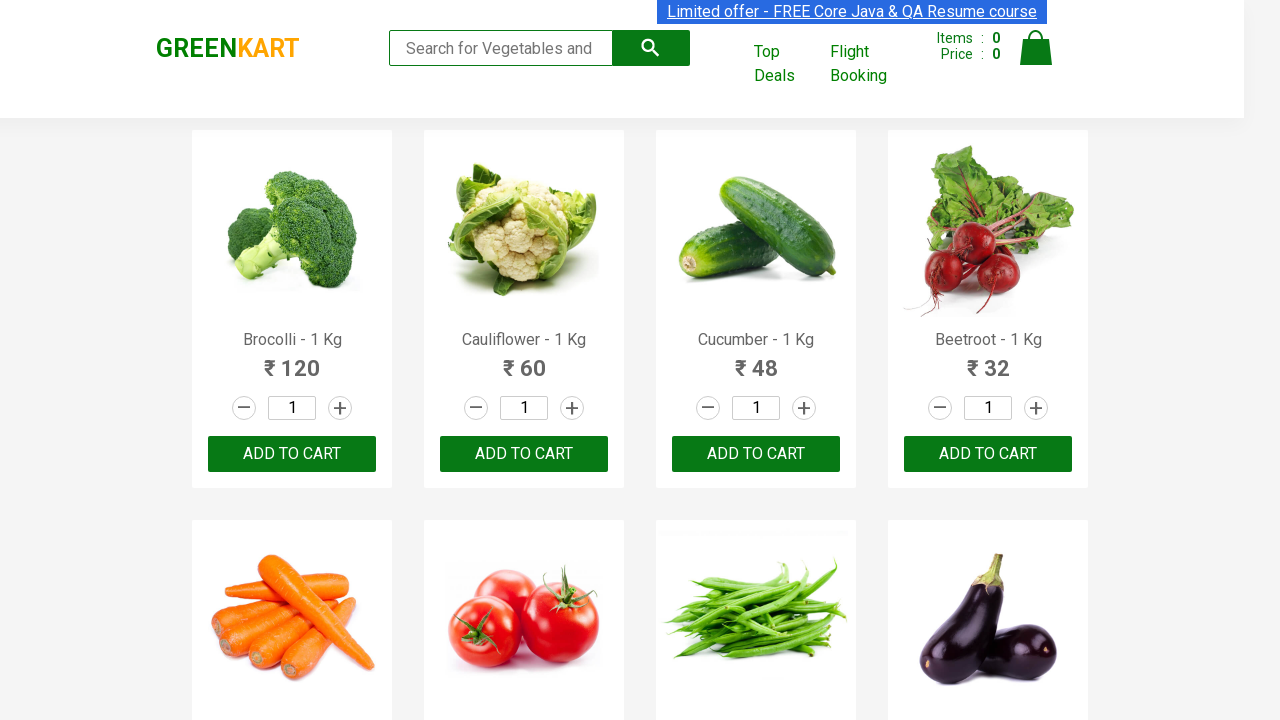

Retrieved product name: Cauliflower - 1 Kg
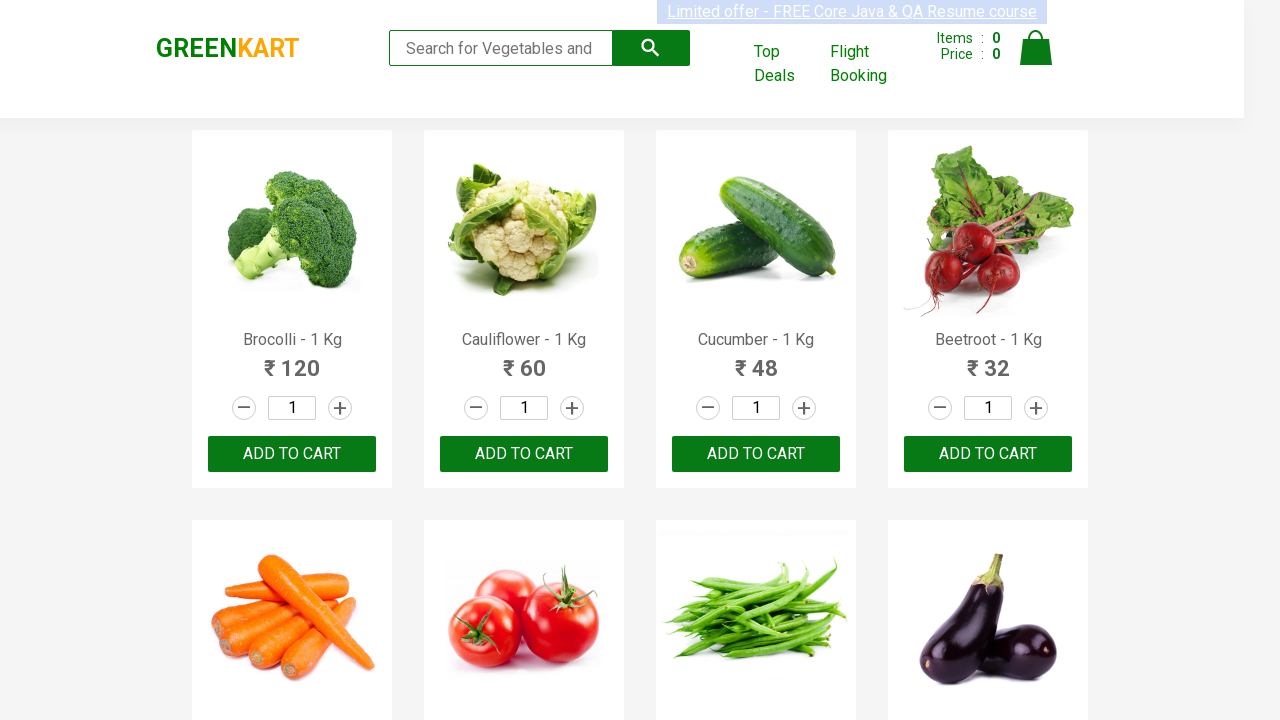

Retrieved product name: Cucumber - 1 Kg
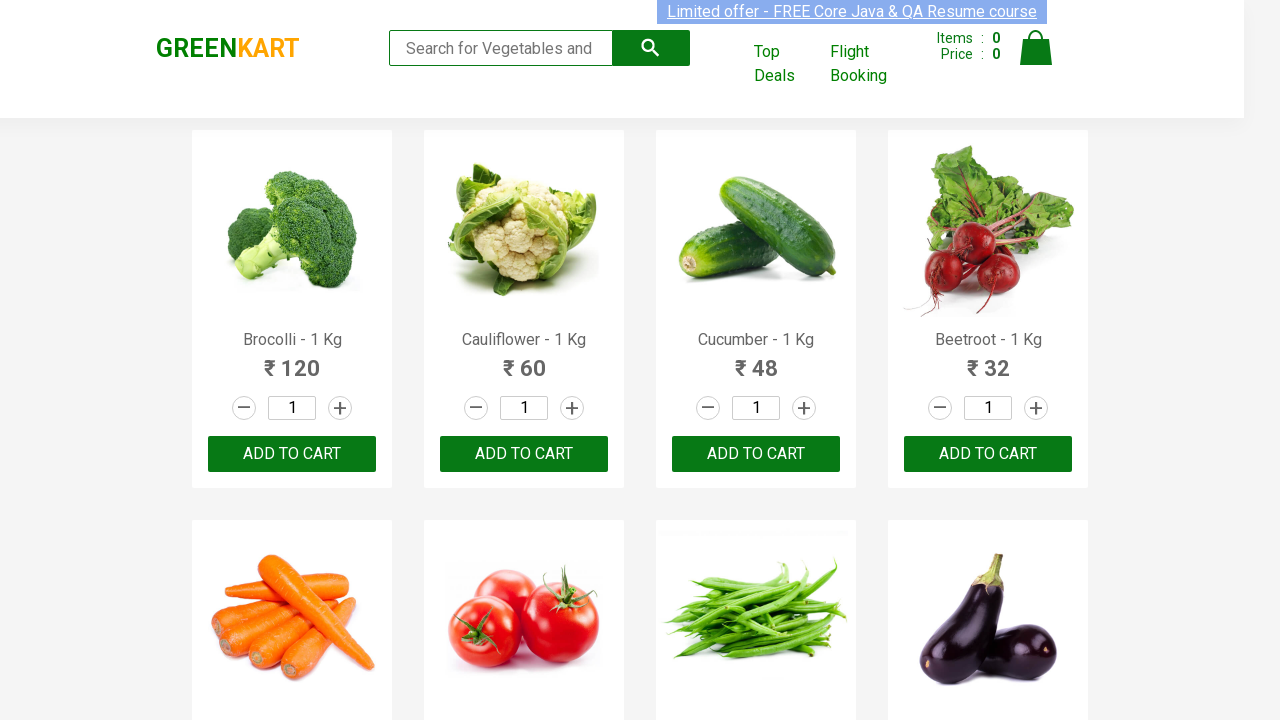

Clicked ADD TO CART button for Cucumber product at (756, 454) on xpath=//button[text()='ADD TO CART'] >> nth=2
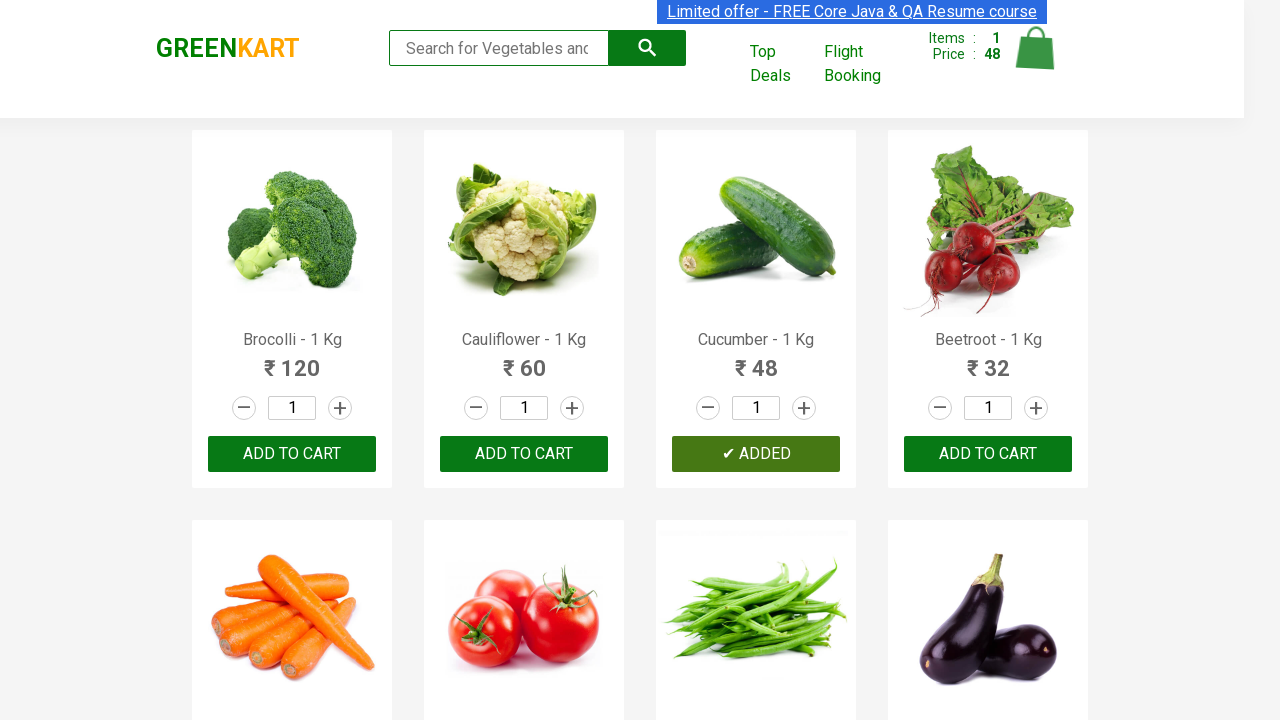

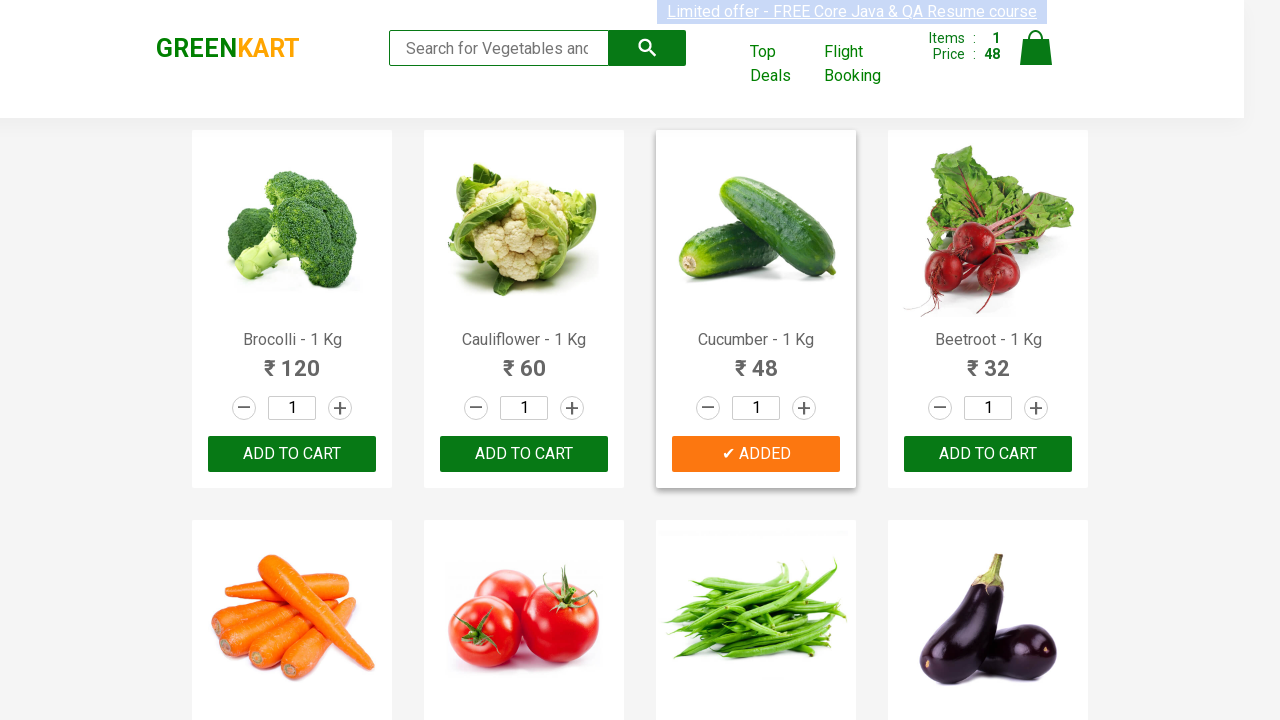